Verifies that after enabling input, button text changes to 'Disable'

Starting URL: https://the-internet.herokuapp.com/dynamic_controls

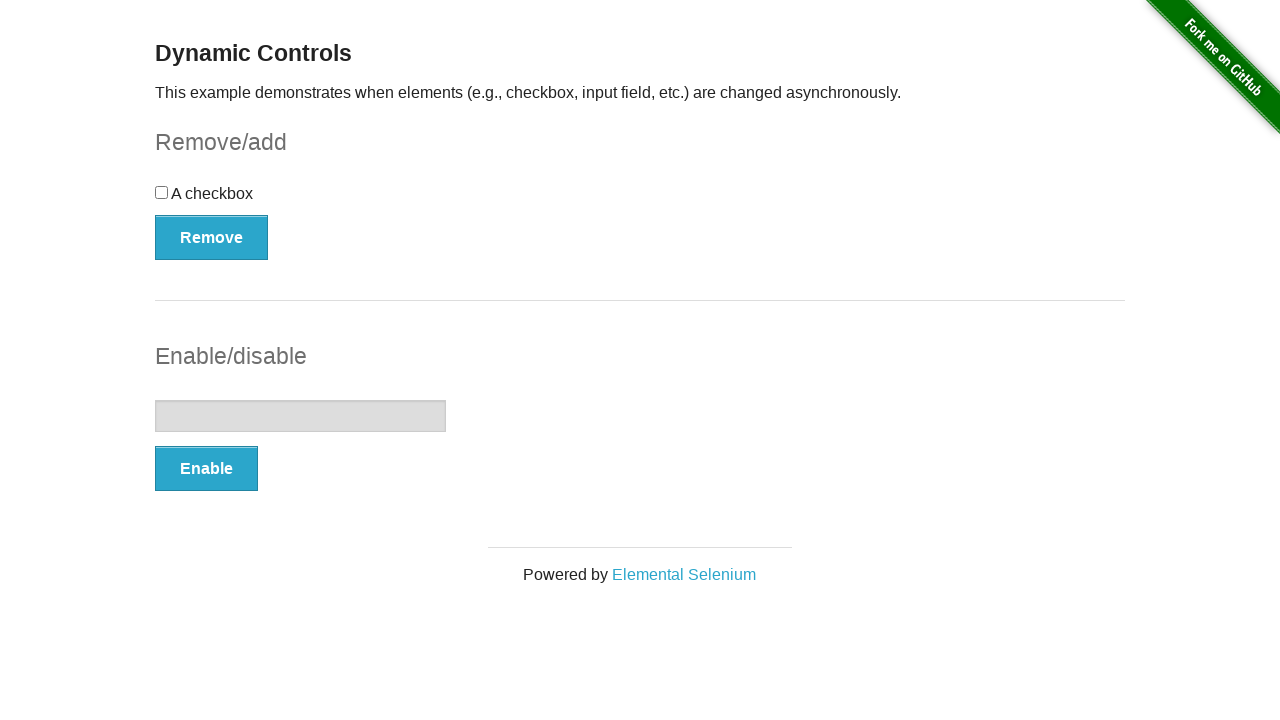

Clicked button in input example section at (206, 469) on #input-example button
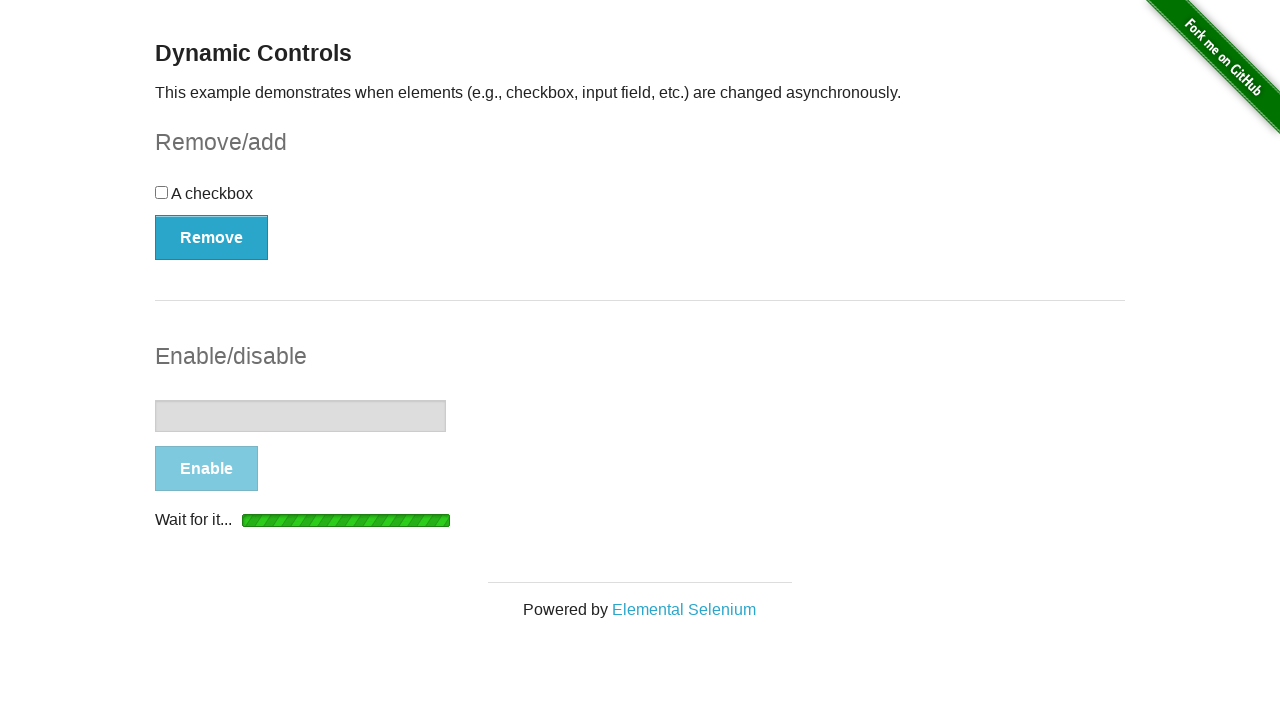

Loading indicator disappeared
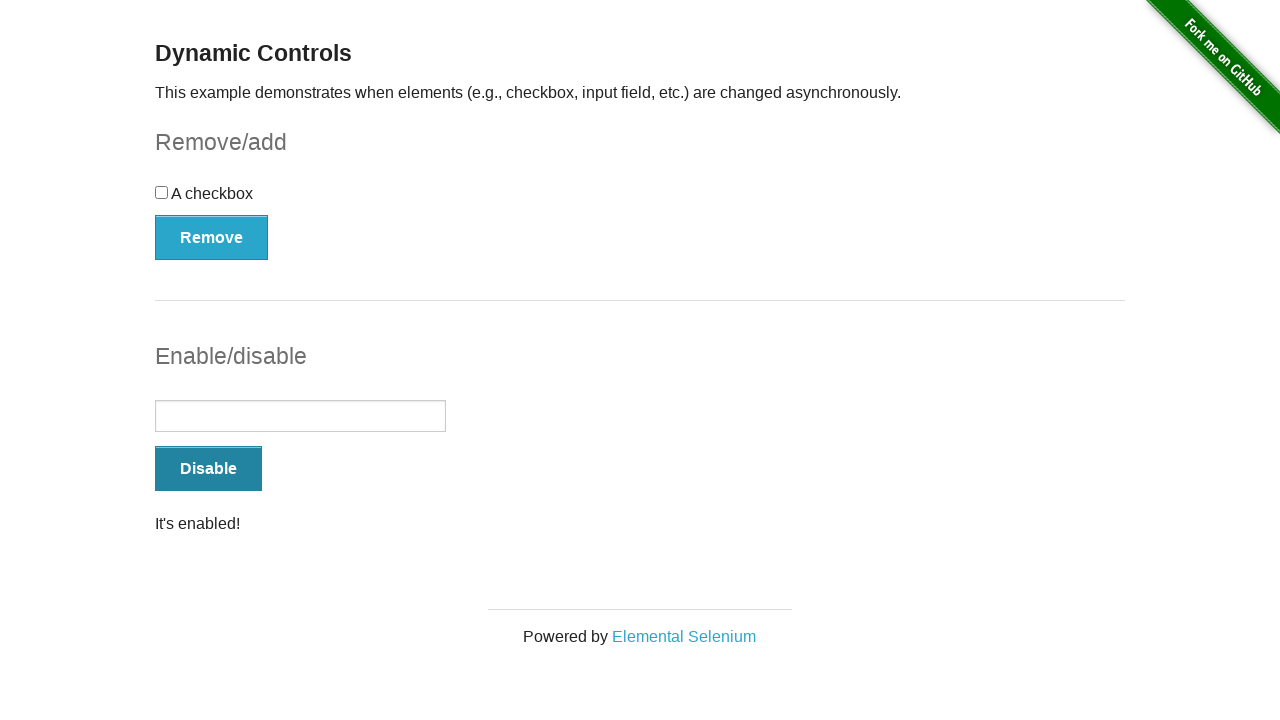

Retrieved message text from input example section
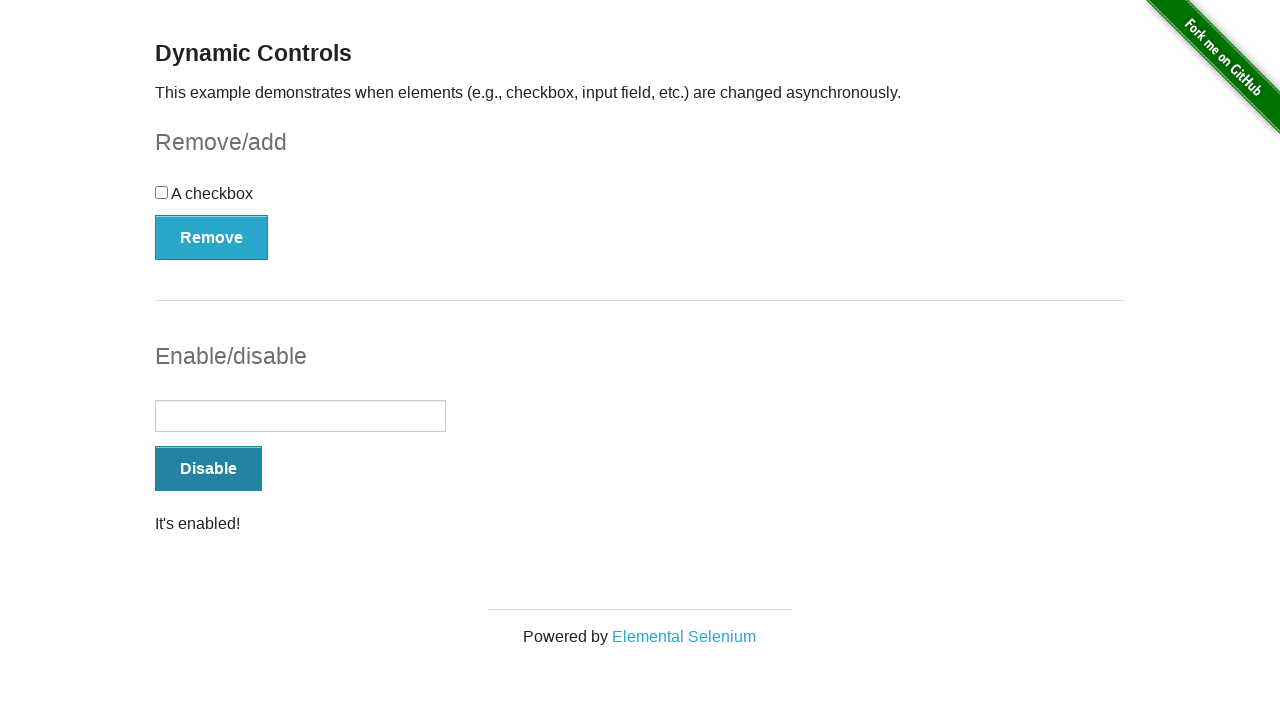

Verified message text is 'It's enabled!'
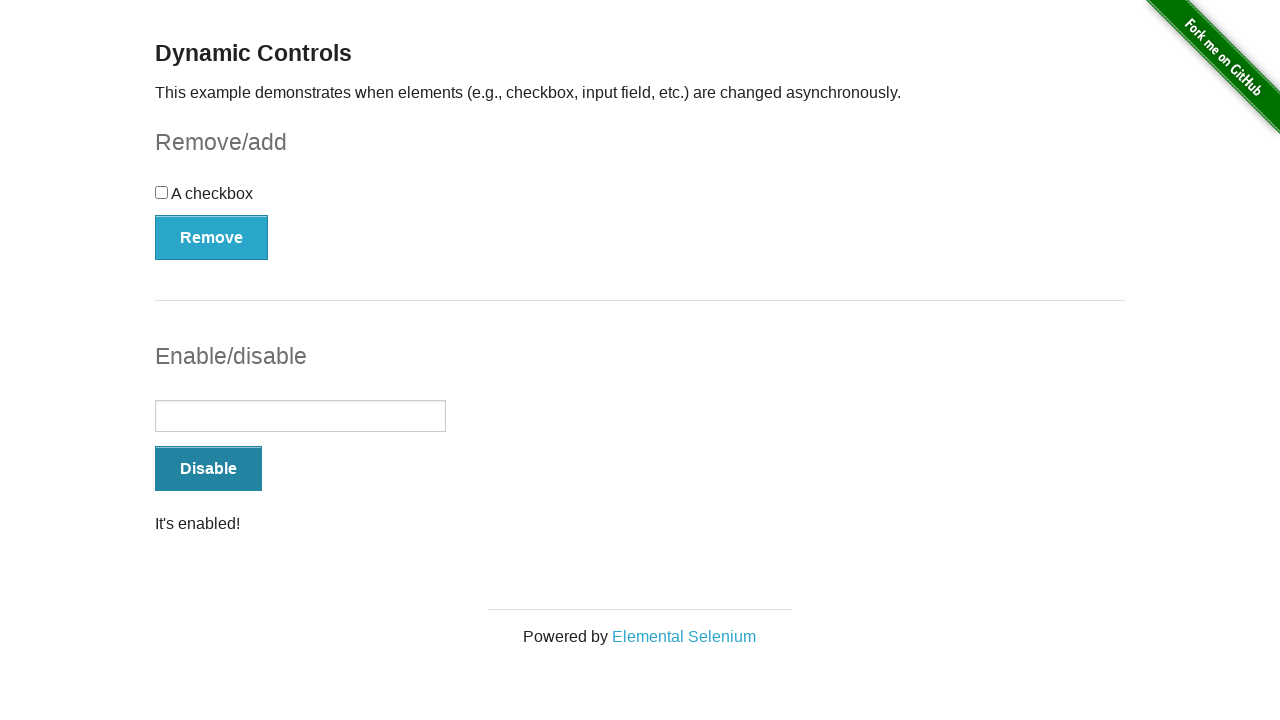

Retrieved button text from input example section
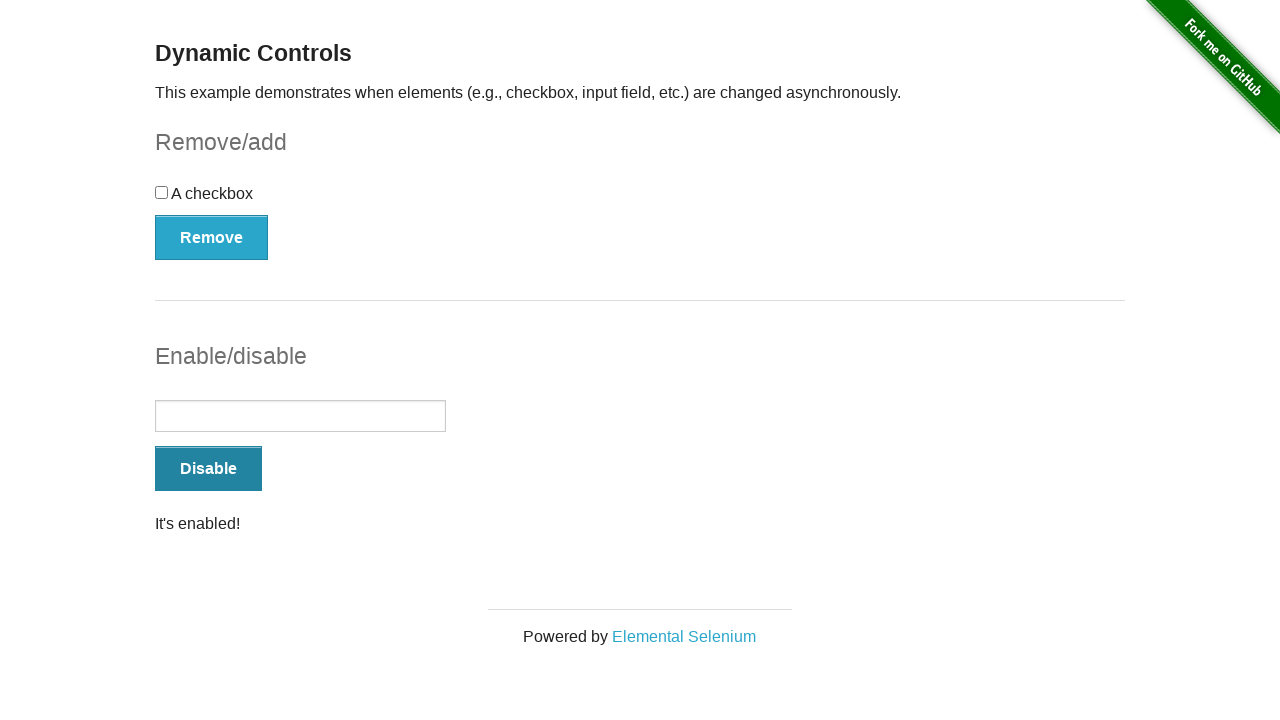

Verified button text changed to 'Disable' after enabling input
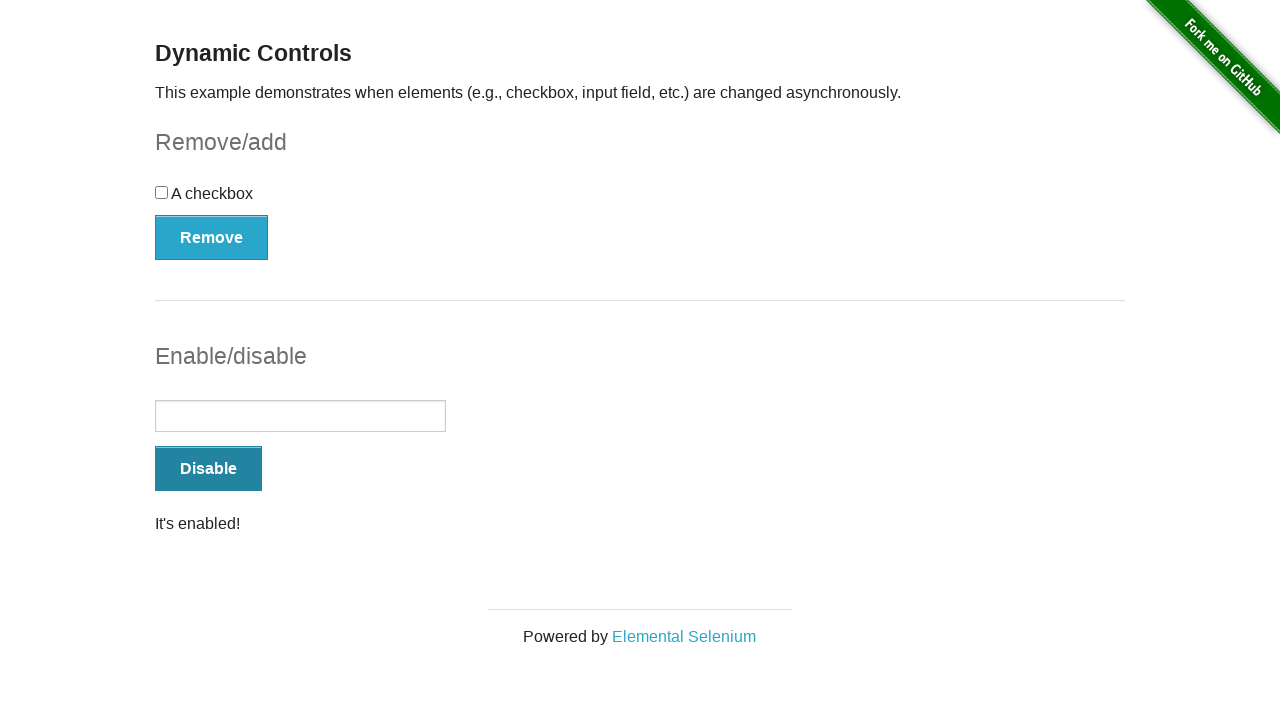

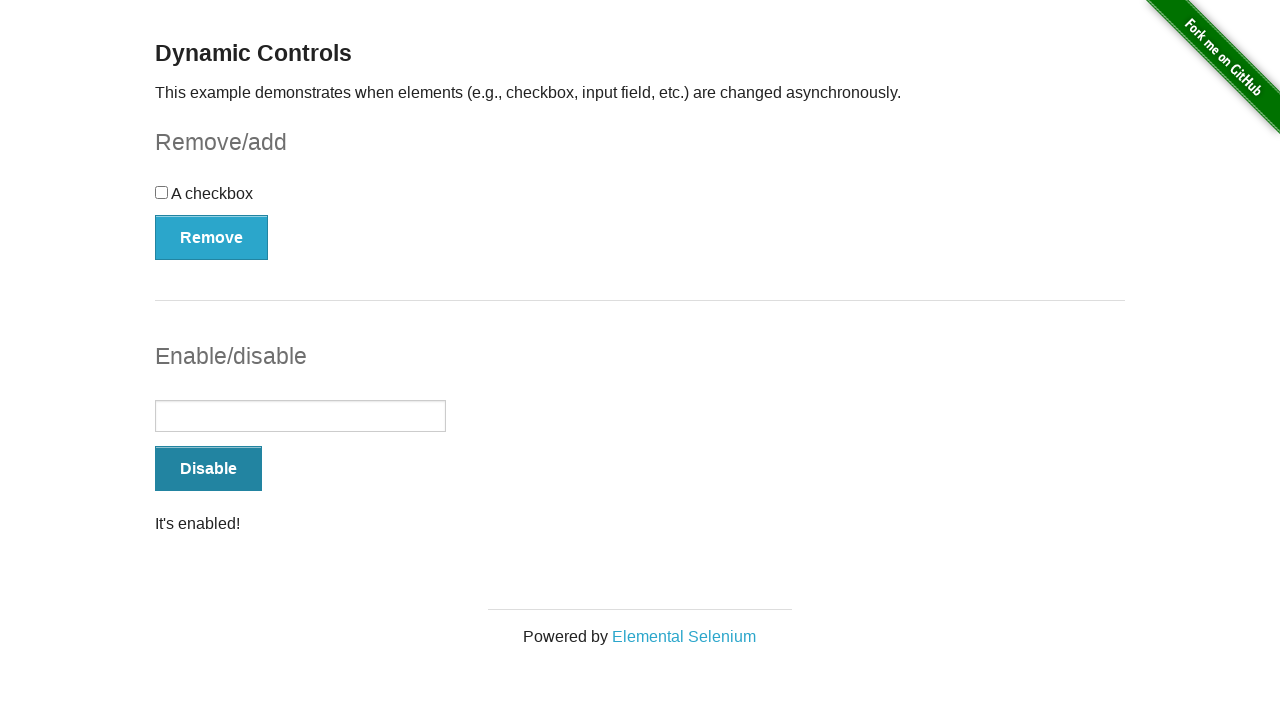